Navigates to Rahul Shetty Academy website and retrieves the page title

Starting URL: https://rahulshettyacademy.com/

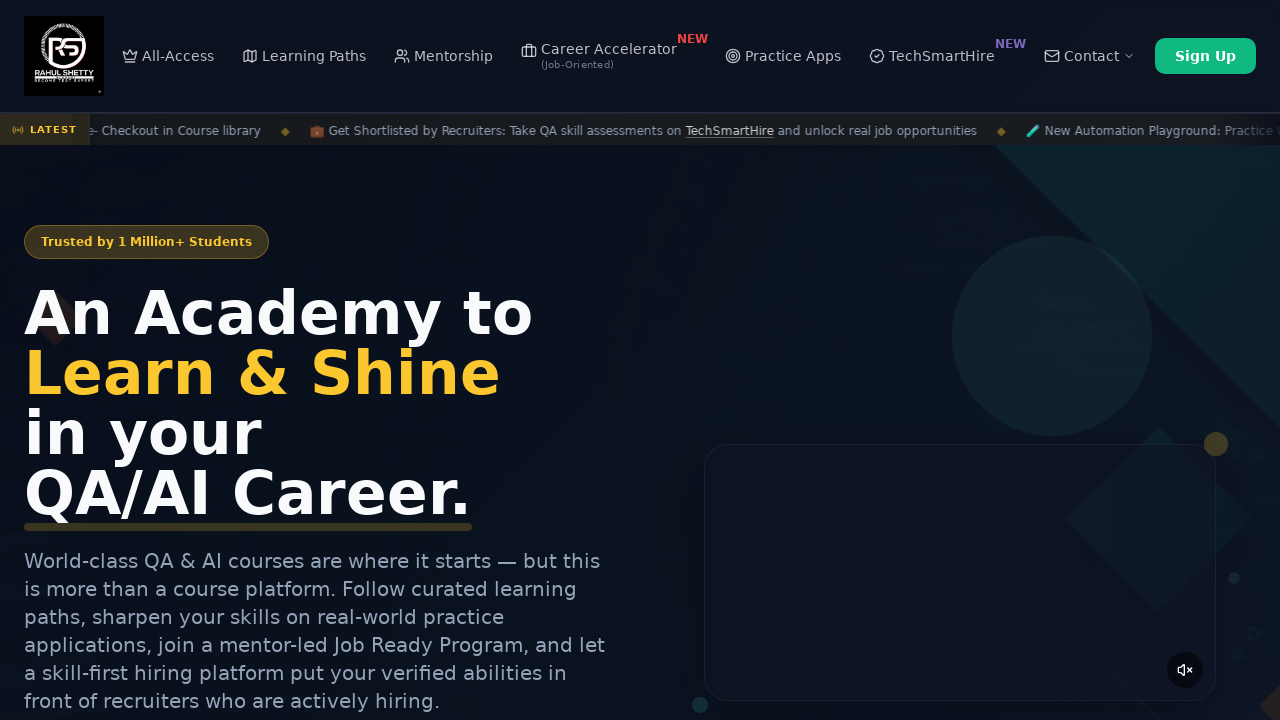

Navigated to Rahul Shetty Academy website
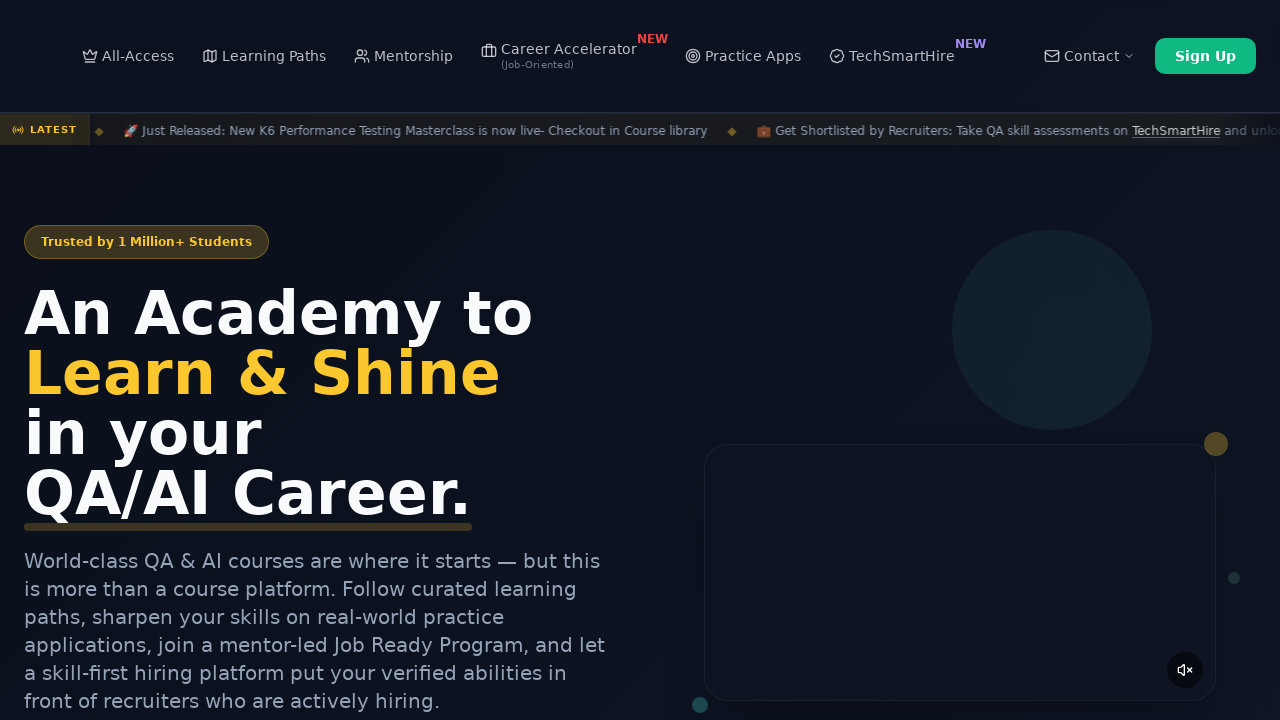

Retrieved page title: Rahul Shetty Academy | QA Automation, Playwright, AI Testing & Online Training
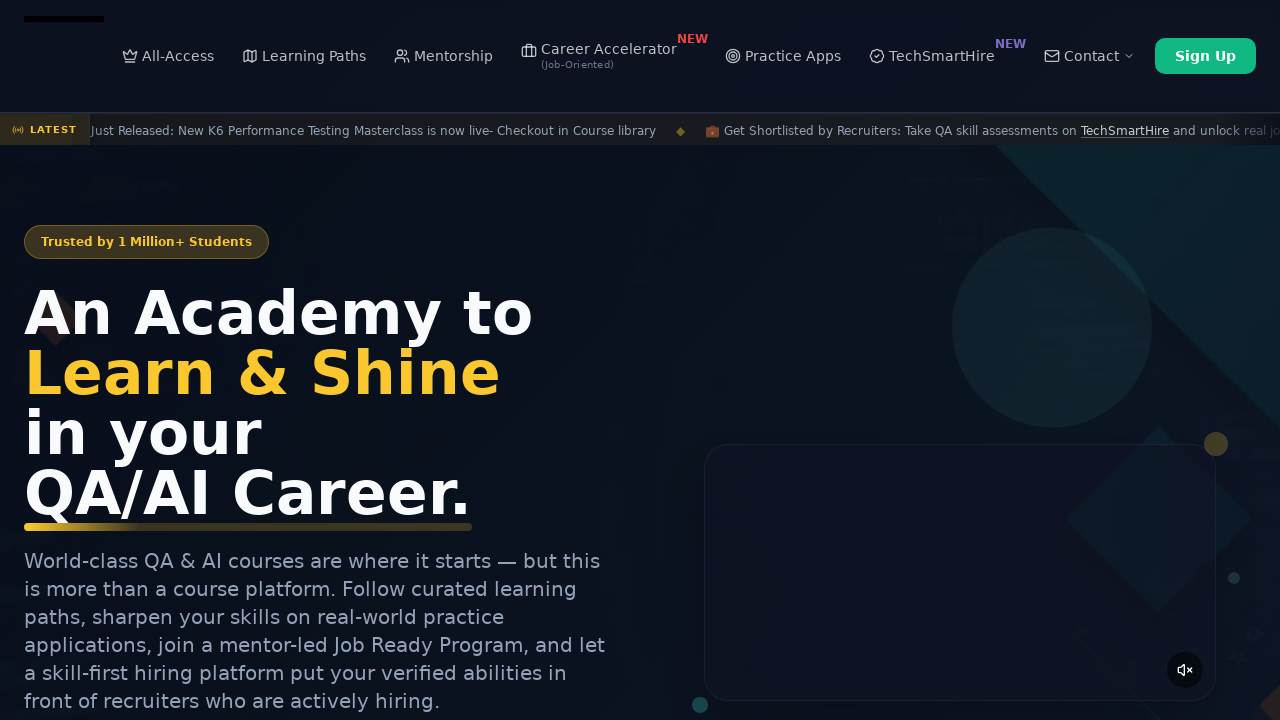

Printed page title to console
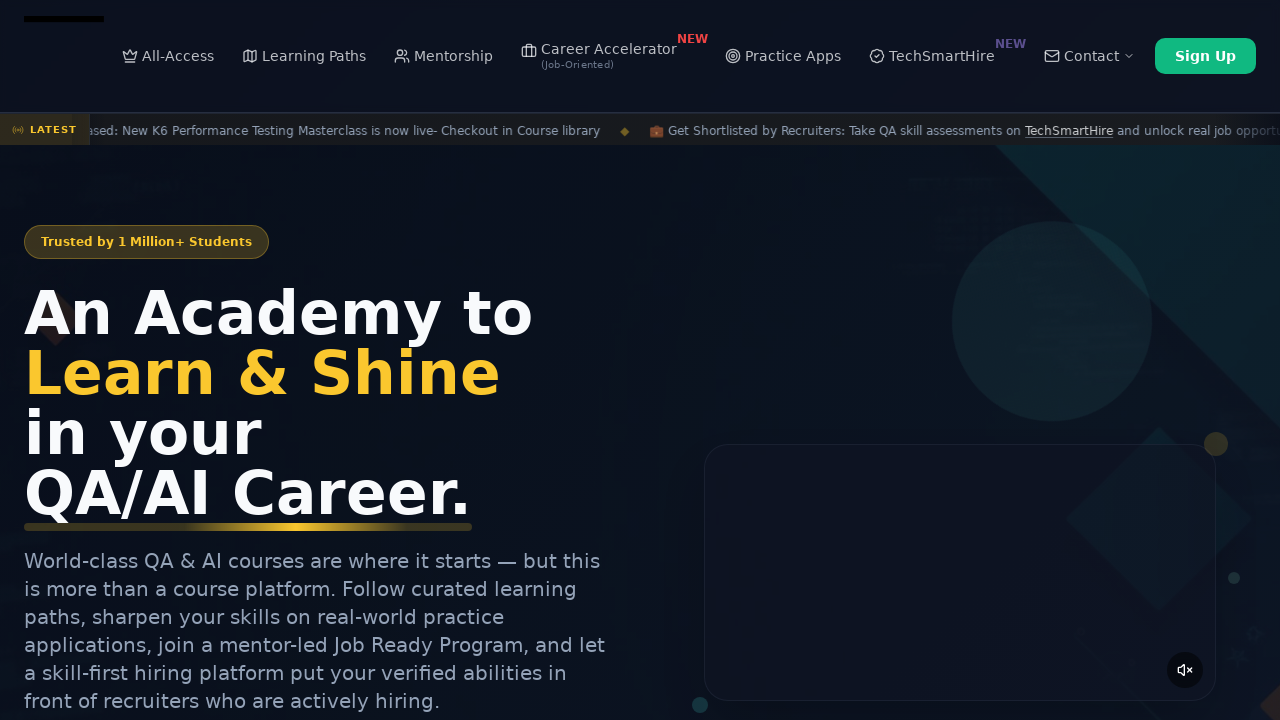

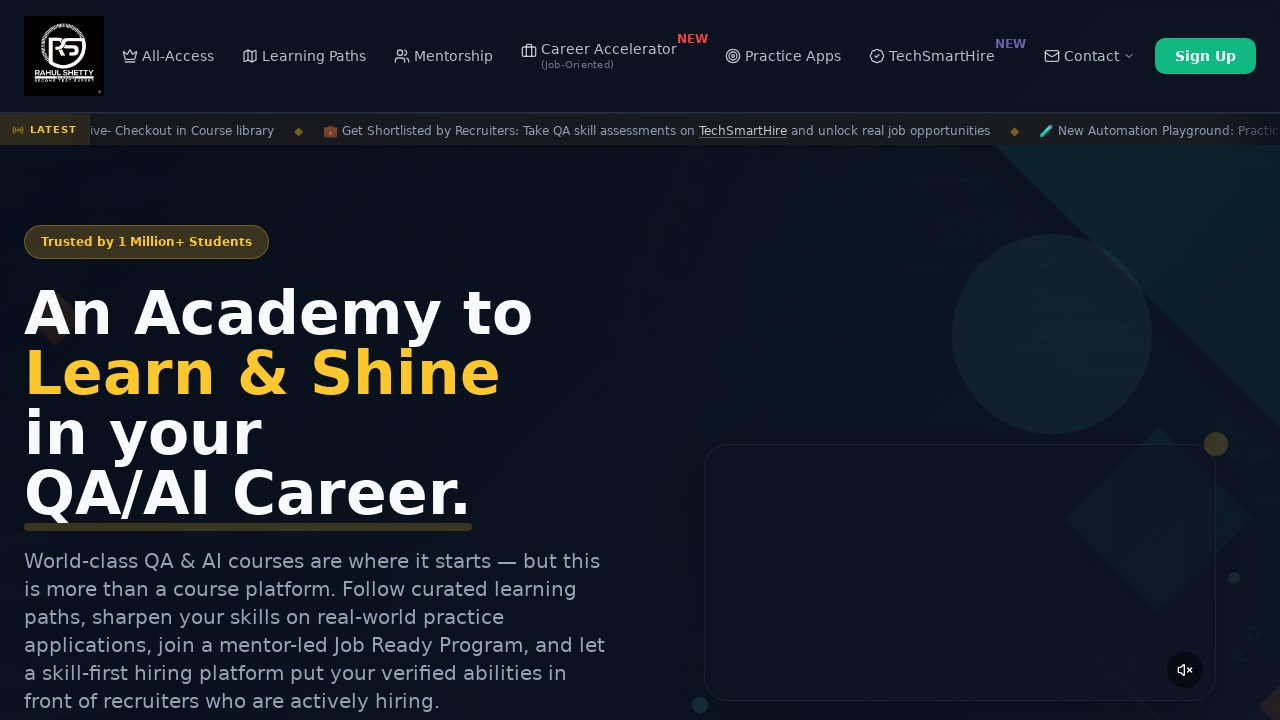